Tests dismissing a JavaScript prompt alert without entering any text and verifying the result message

Starting URL: https://the-internet.herokuapp.com/javascript_alerts

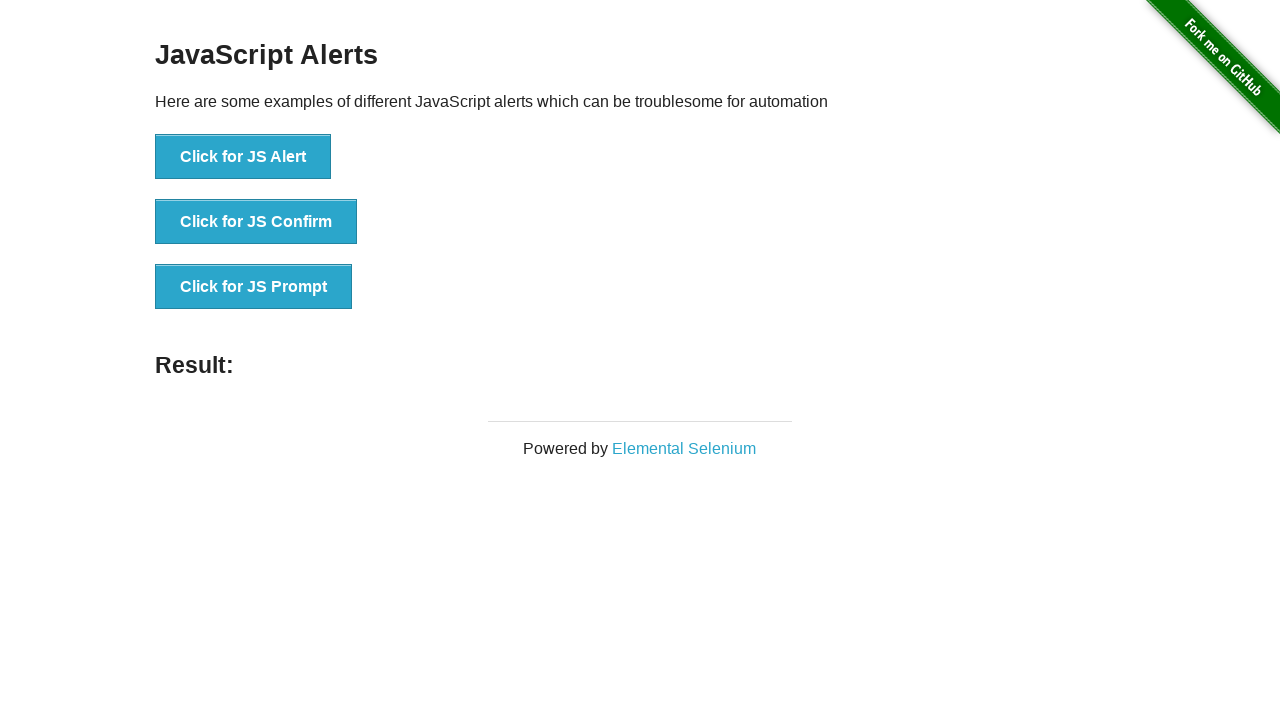

Clicked the JS Prompt button at (254, 287) on [onclick='jsPrompt()']
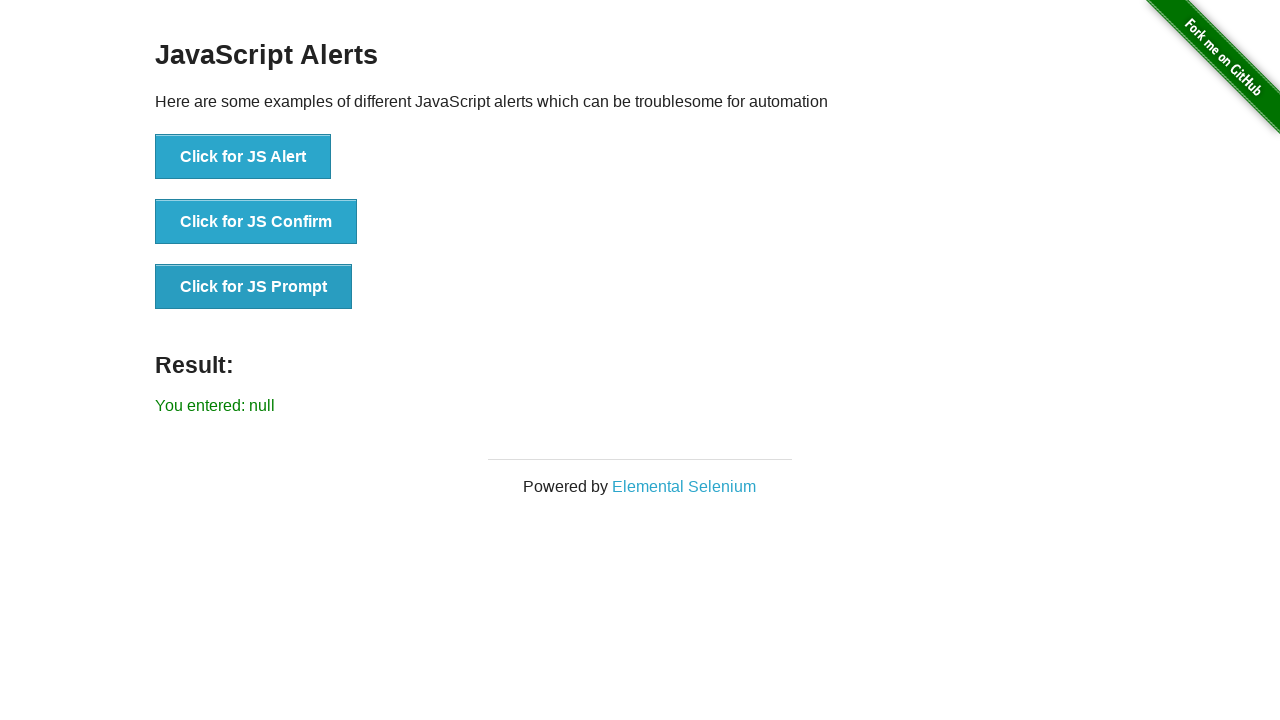

Set up dialog handler to dismiss prompt without entering text
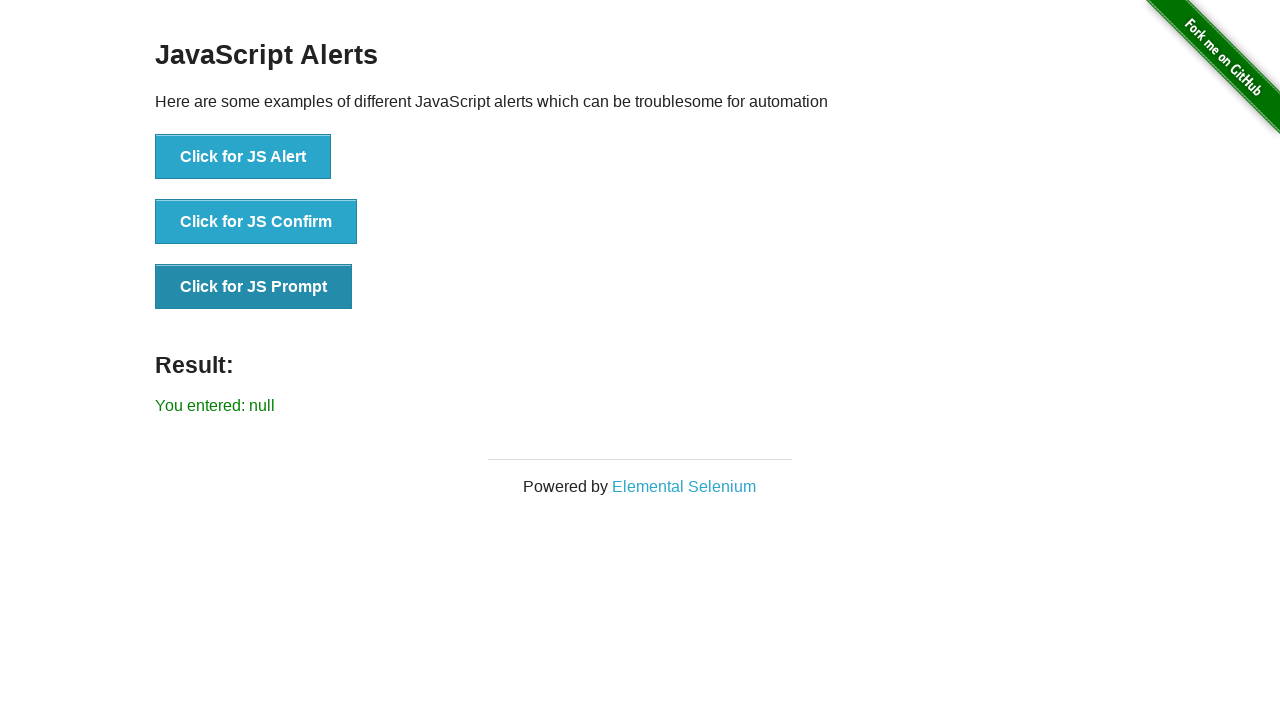

Retrieved result text from page
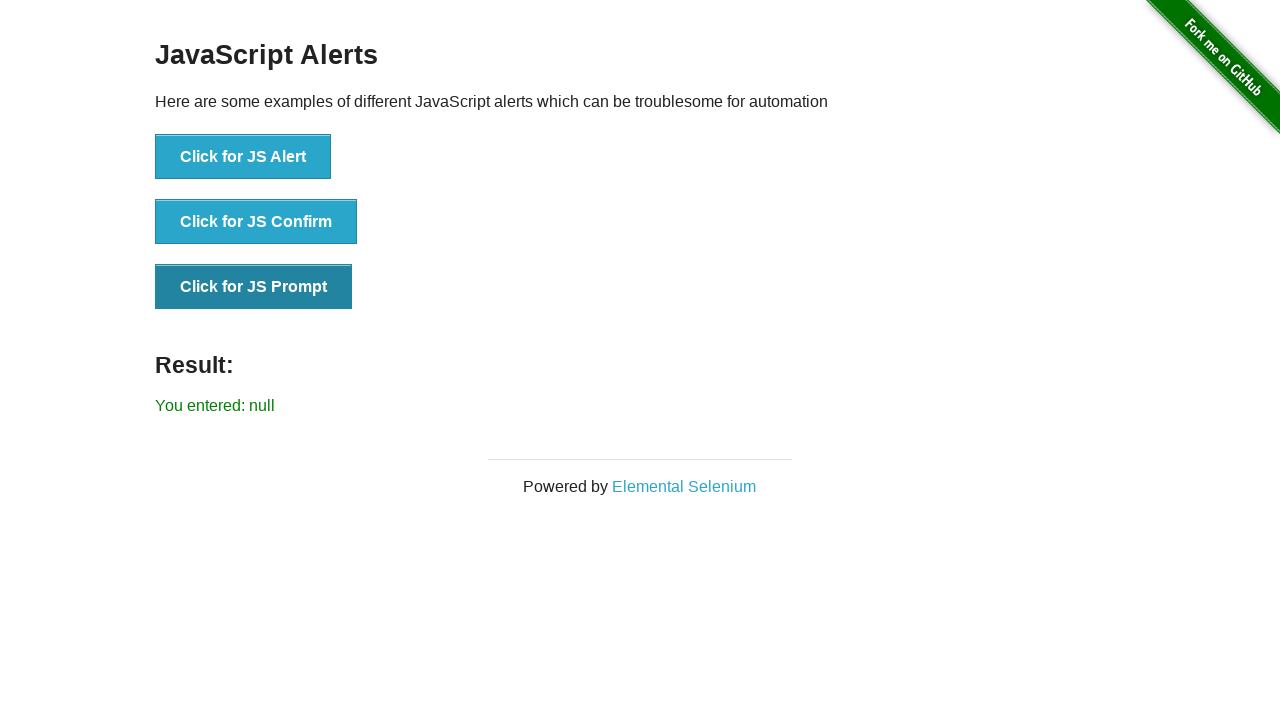

Verified result text is 'You entered: null'
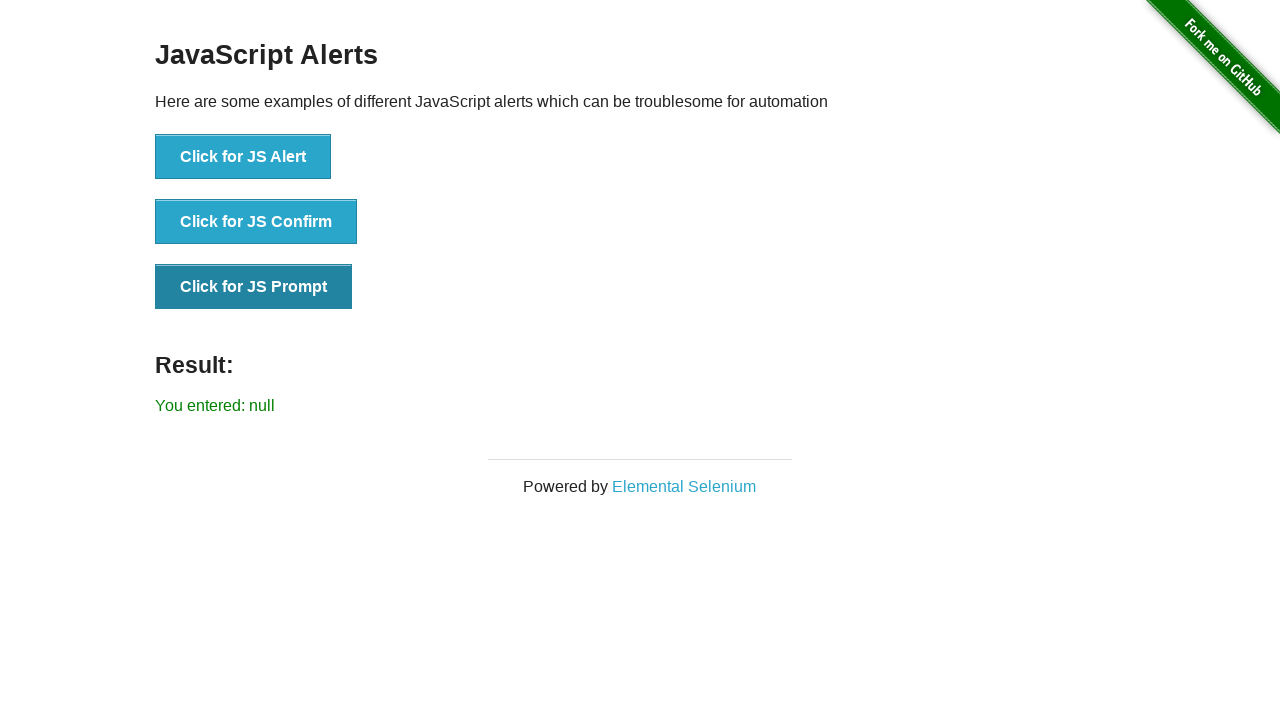

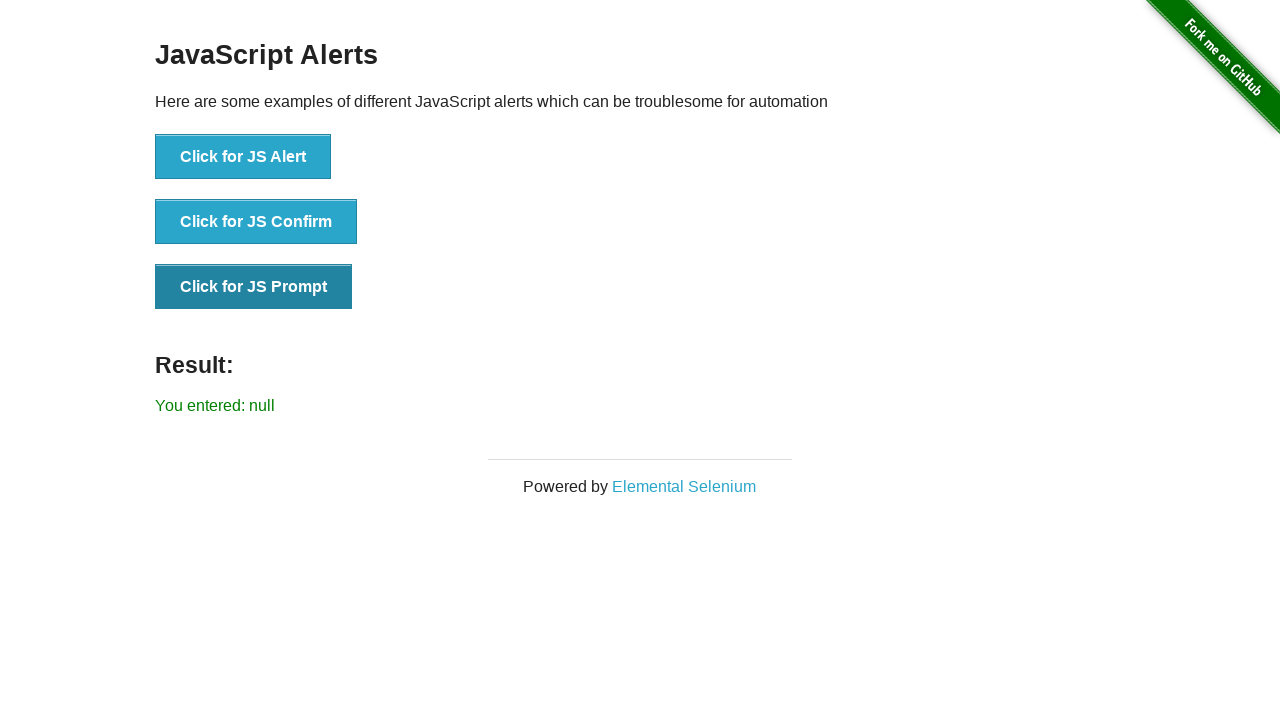